Tests nested iframe functionality by navigating through multiple frames and entering text in an input field within the inner frame

Starting URL: http://demo.automationtesting.in/Frames.html

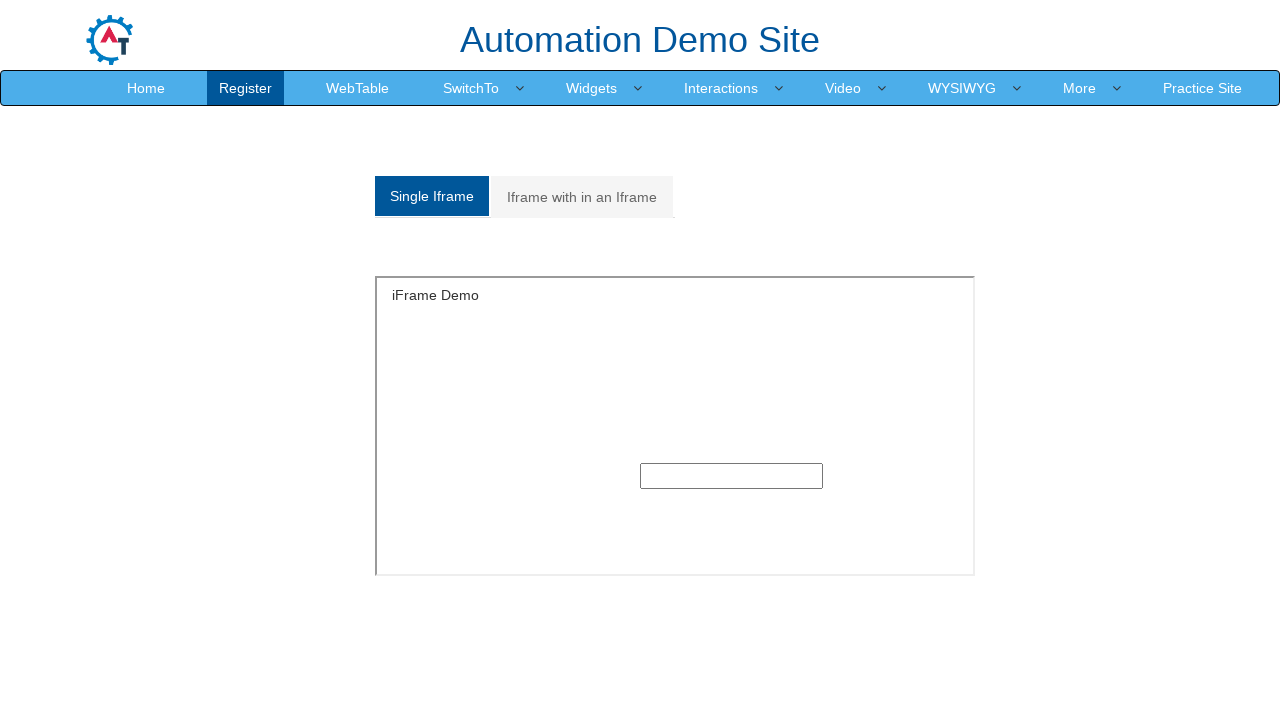

Clicked on 'Iframe with in an Iframe' button to navigate to nested frames section at (582, 197) on xpath=//a[text()='Iframe with in an Iframe']
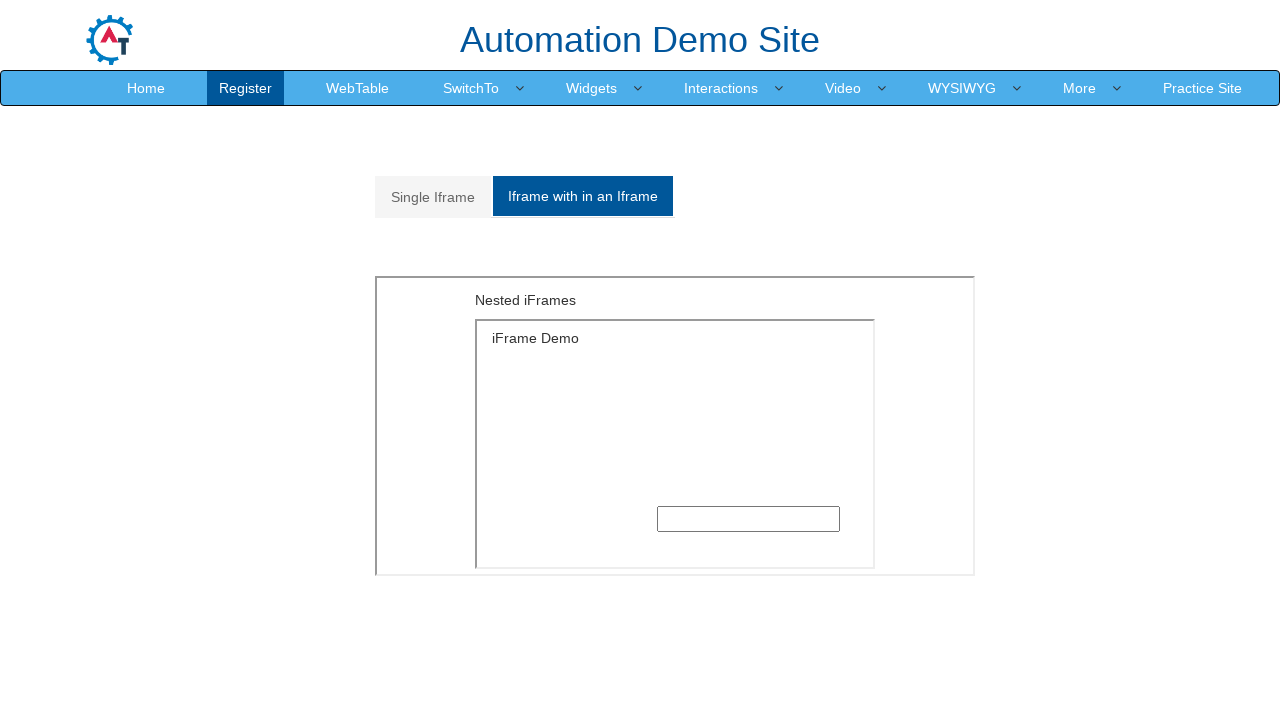

Located outer frame with src='MultipleFrames.html'
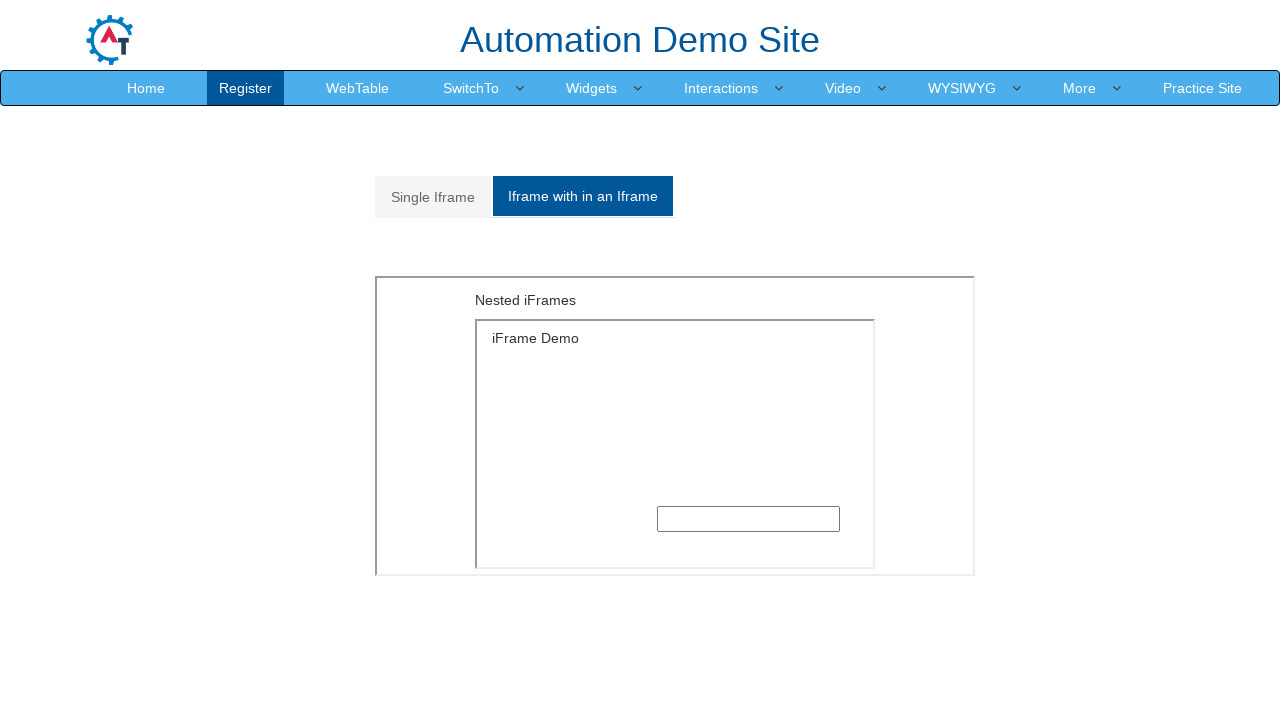

Located inner frame with src='SingleFrame.html' within outer frame
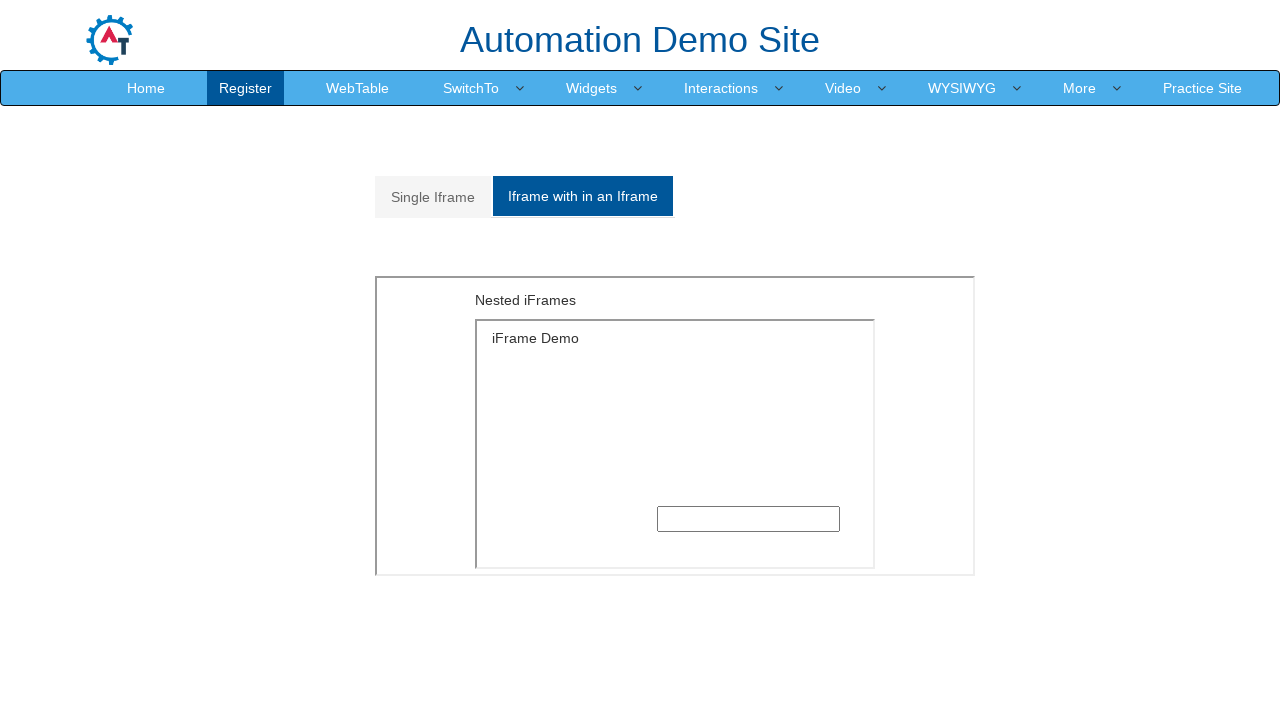

Filled text input field in inner frame with 'welcome' on xpath=//iframe[@src='MultipleFrames.html'] >> internal:control=enter-frame >> xp
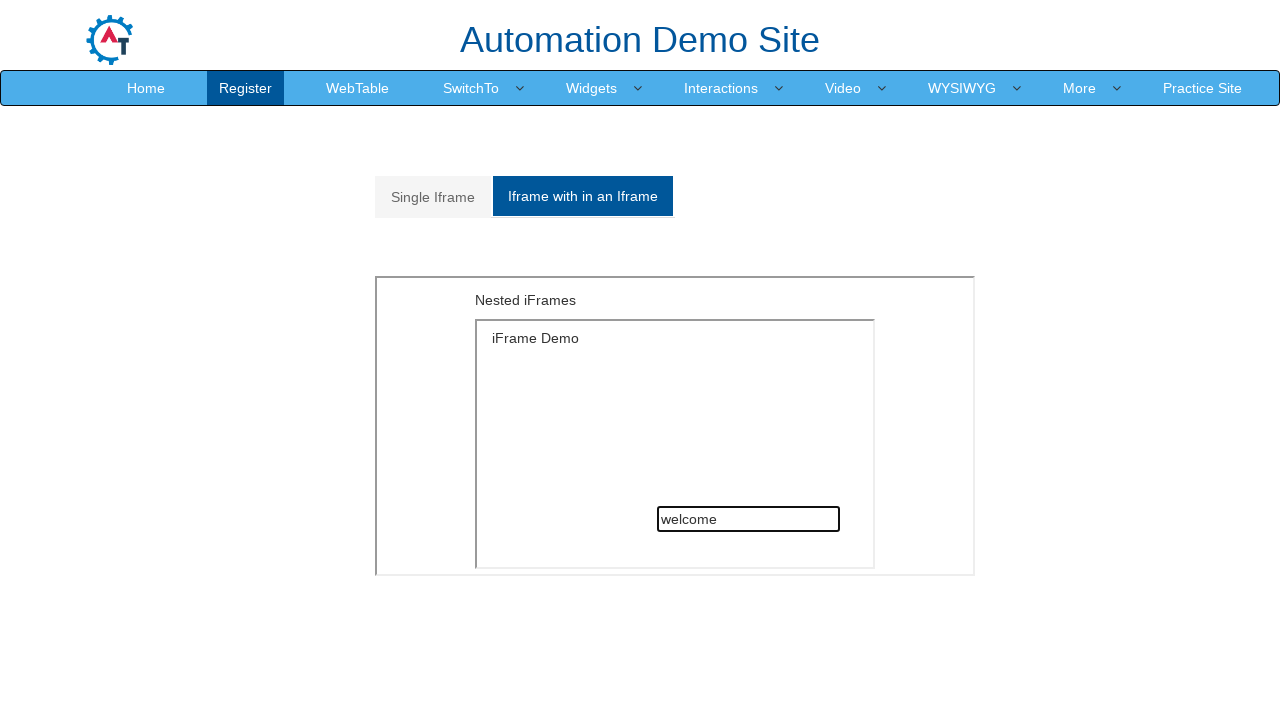

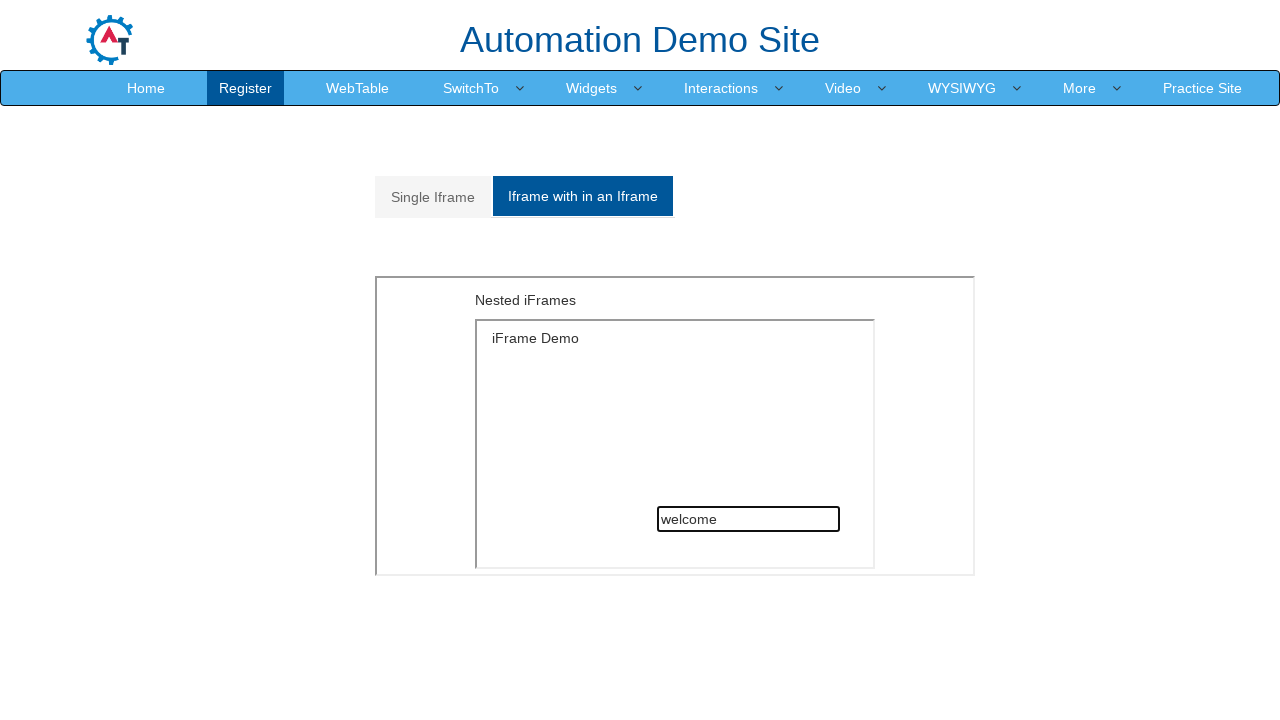